Tests the "Learn more" link on a WordPress home decor site by scrolling down, clicking the link, switching to the new window that opens, and verifying content loads

Starting URL: https://homedeco276986908.wordpress.com/

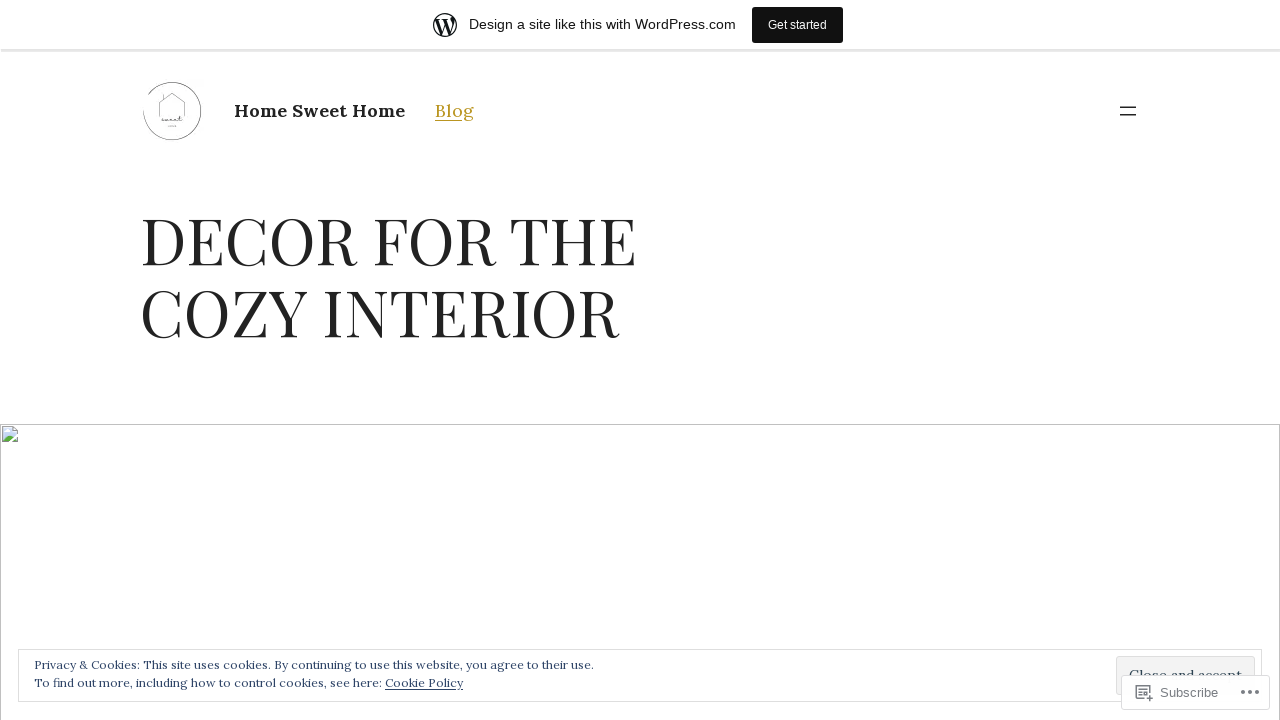

Set viewport size to 1936x1056
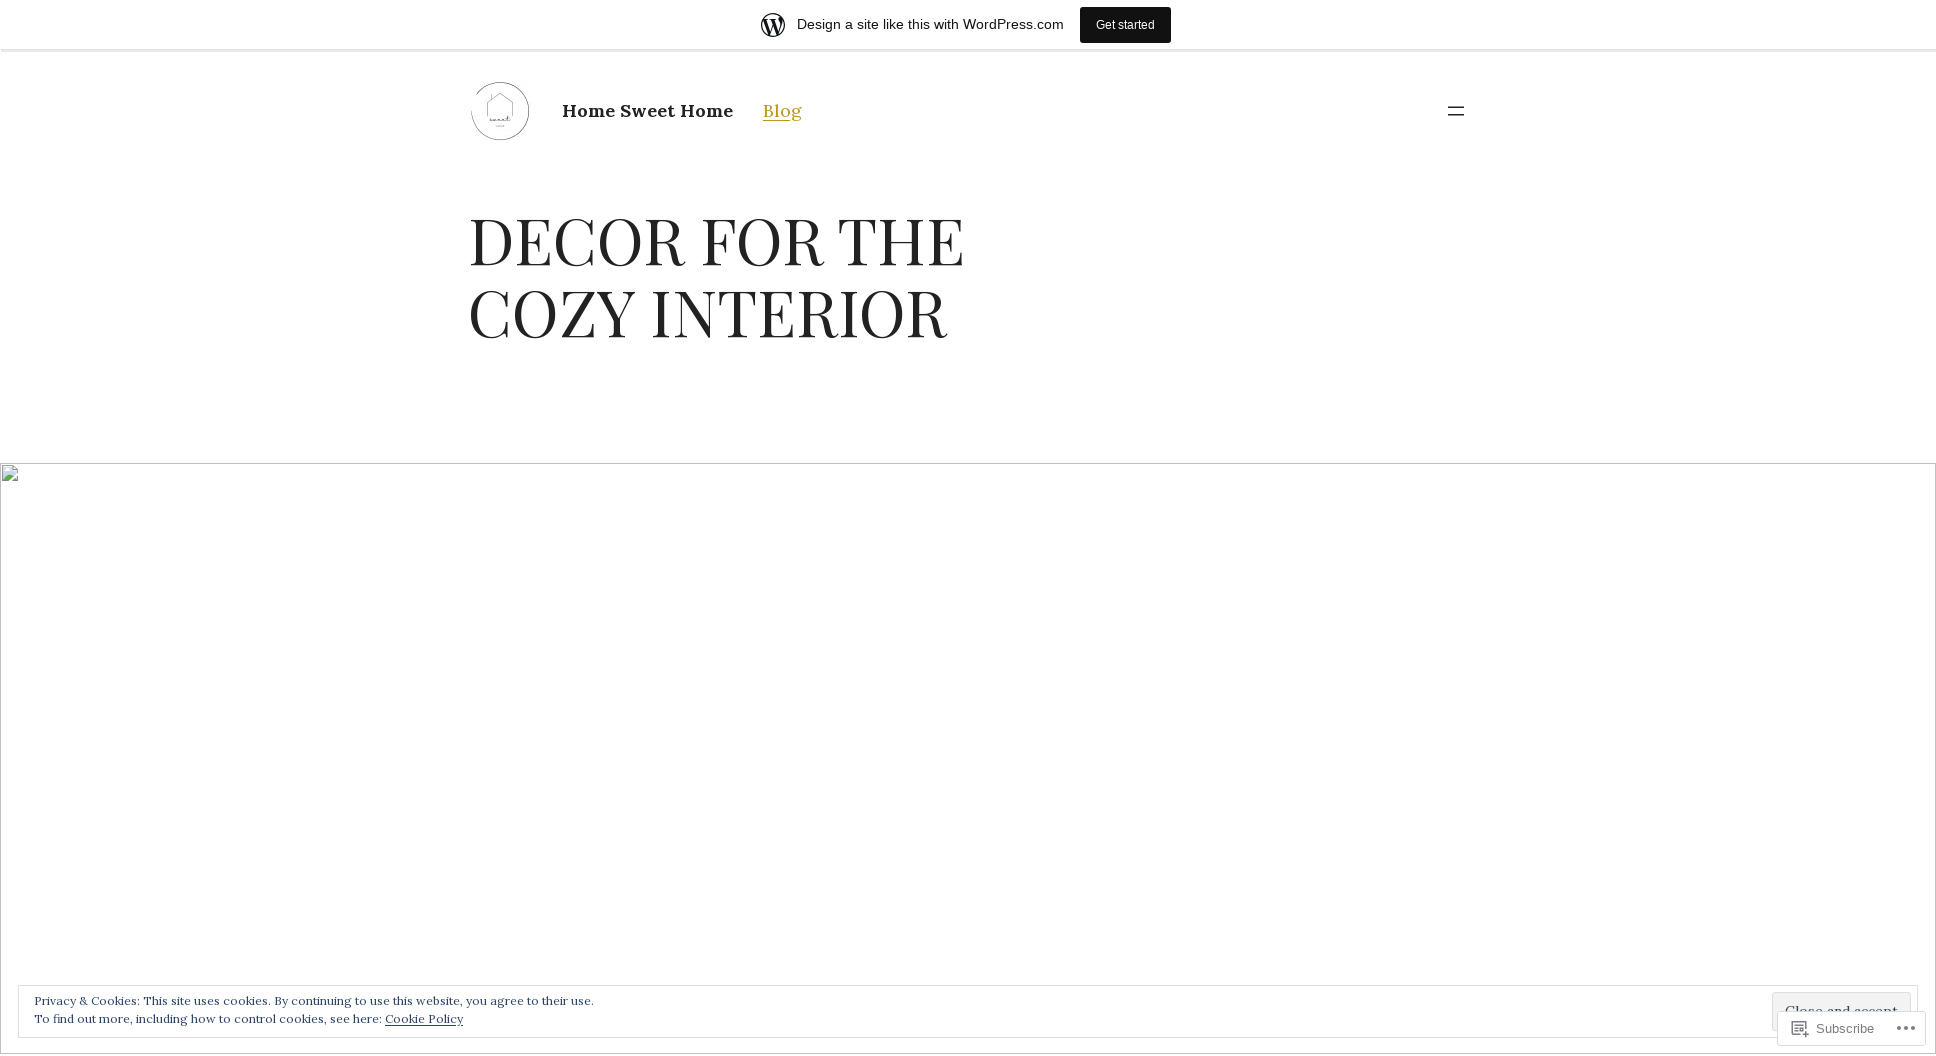

Scrolled down to position 2190px to find Learn more link
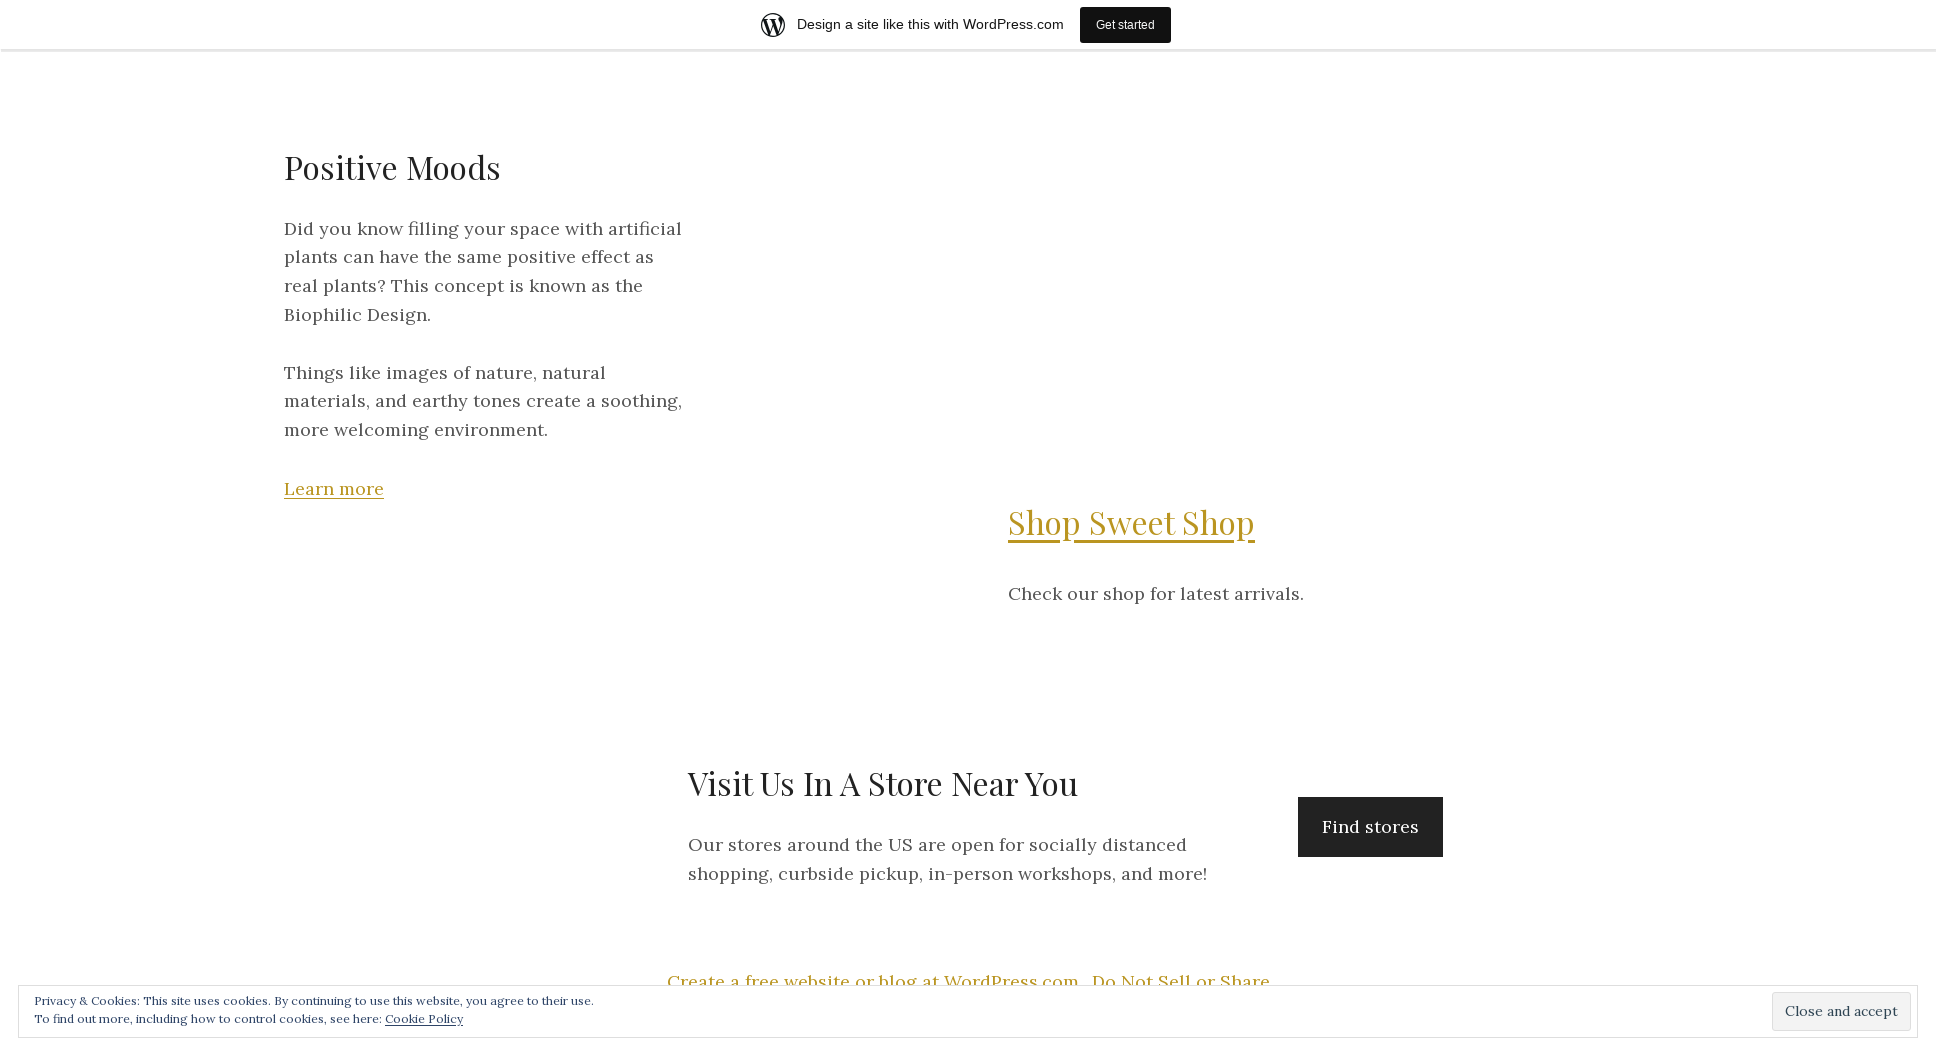

Clicked the Learn more link at (334, 488) on text=Learn more
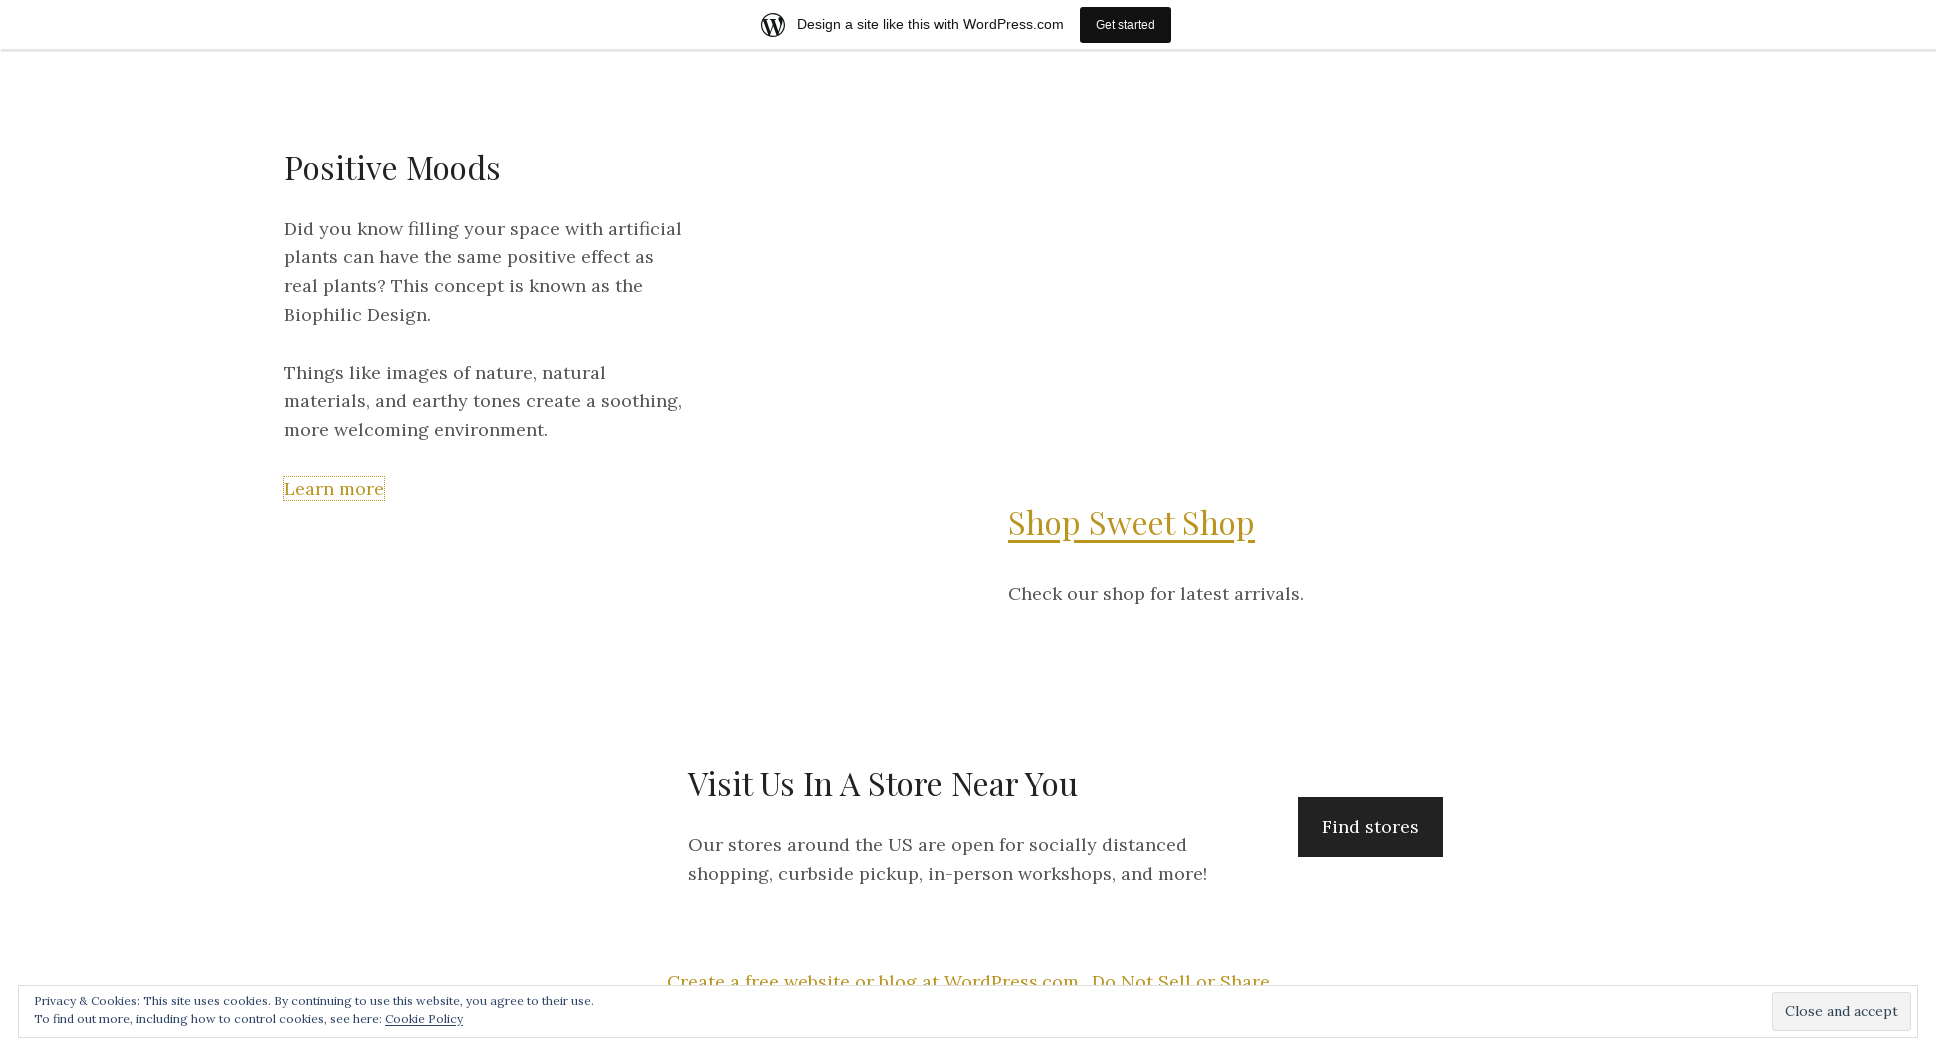

New page window opened and captured
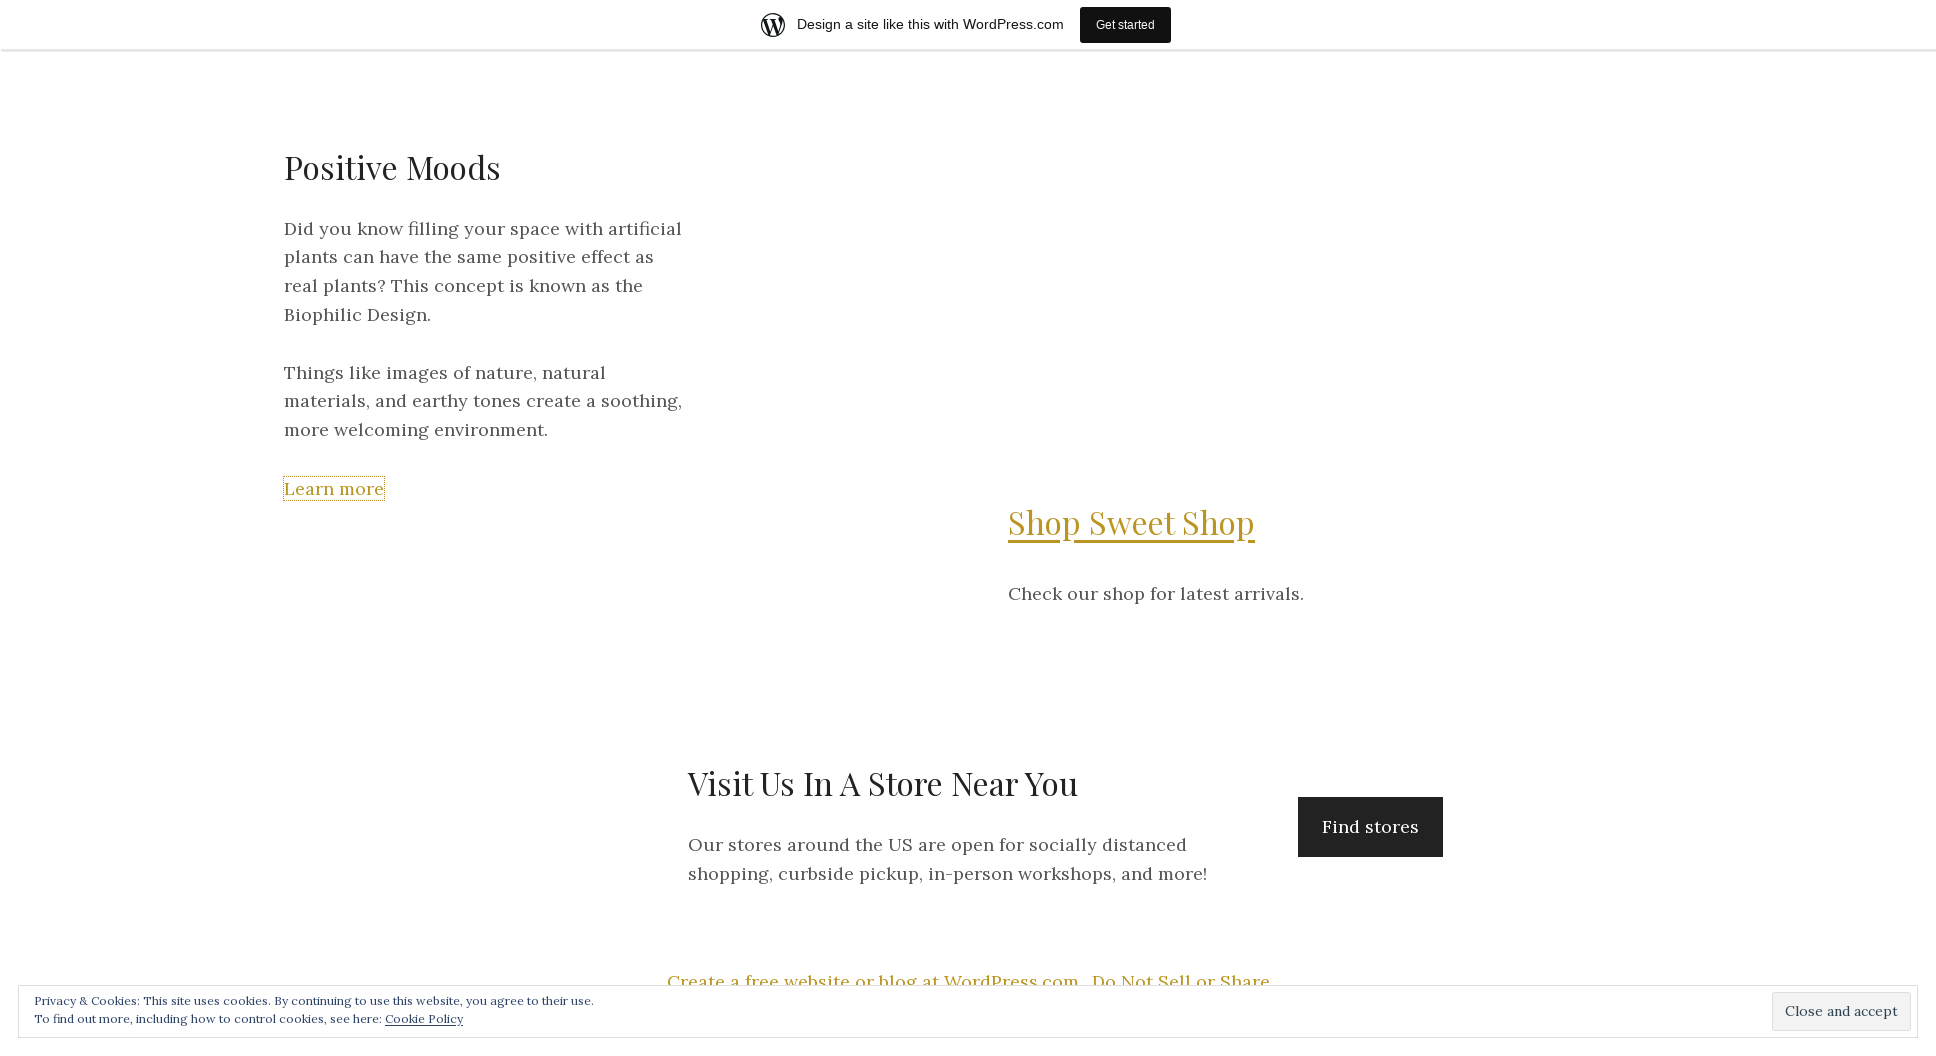

New page loaded and DOM content ready
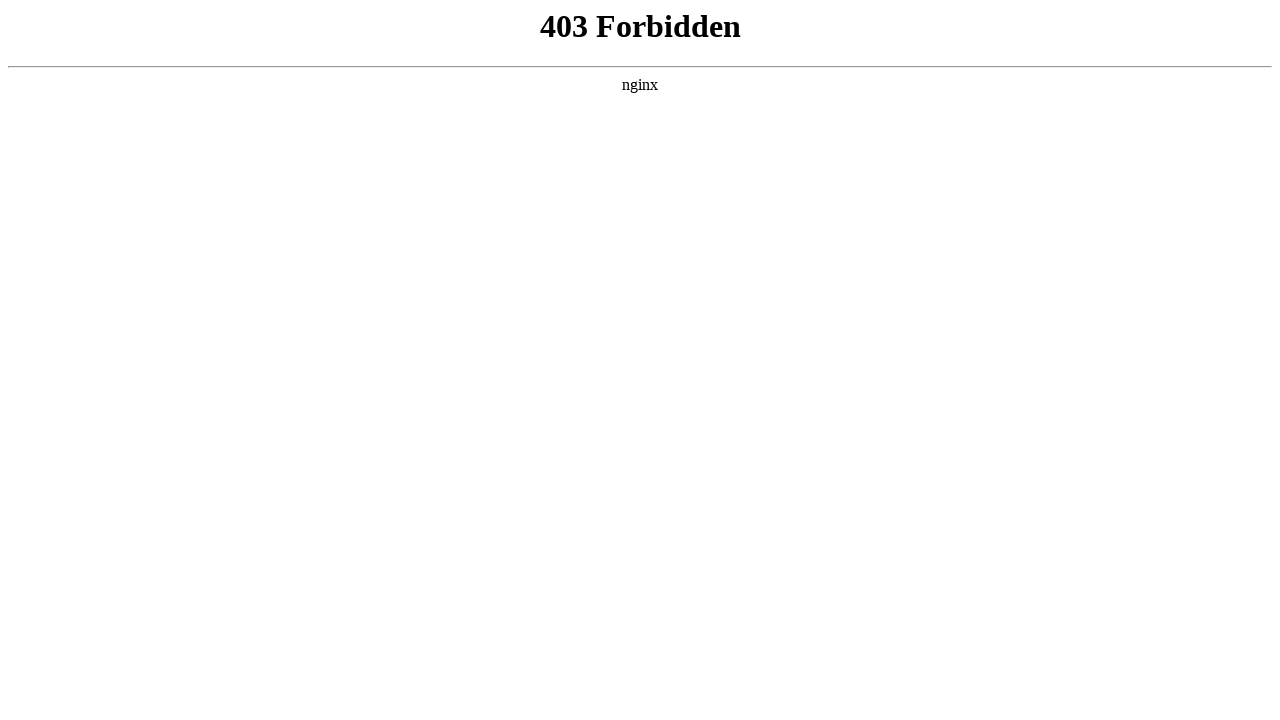

Retrieved page content from new window
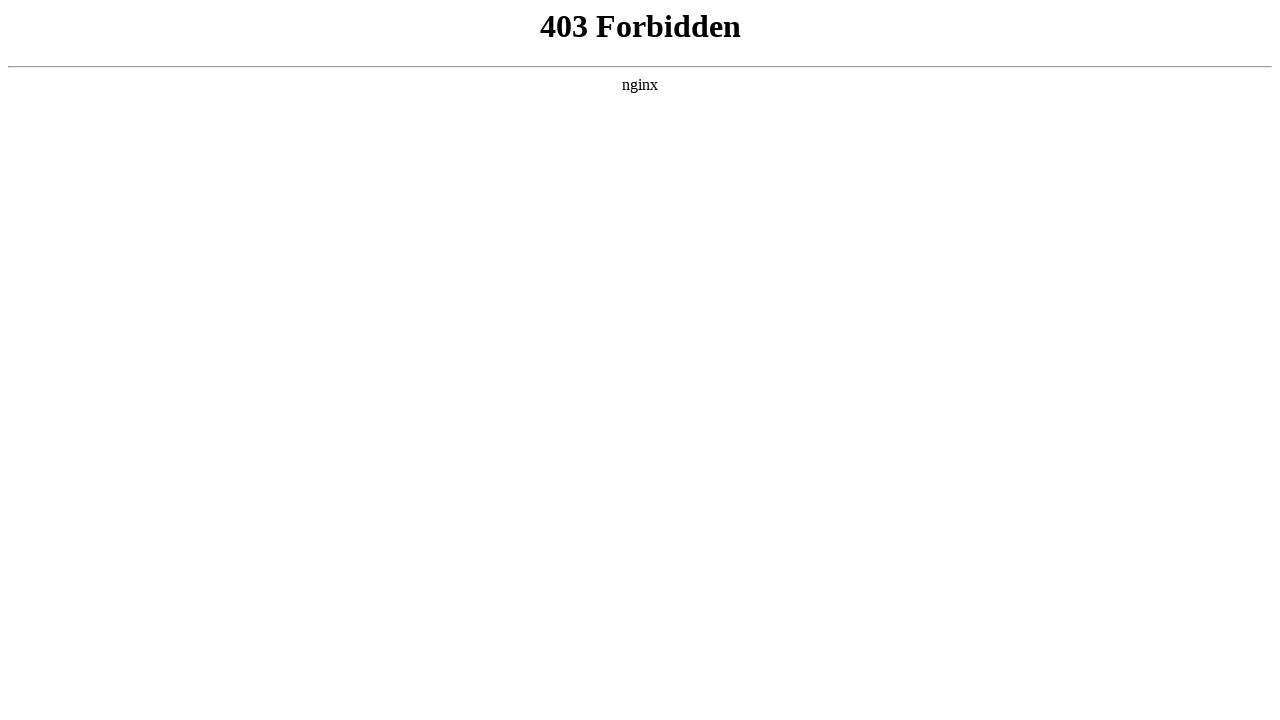

Verified that 'No results found.' text is not present in the page content
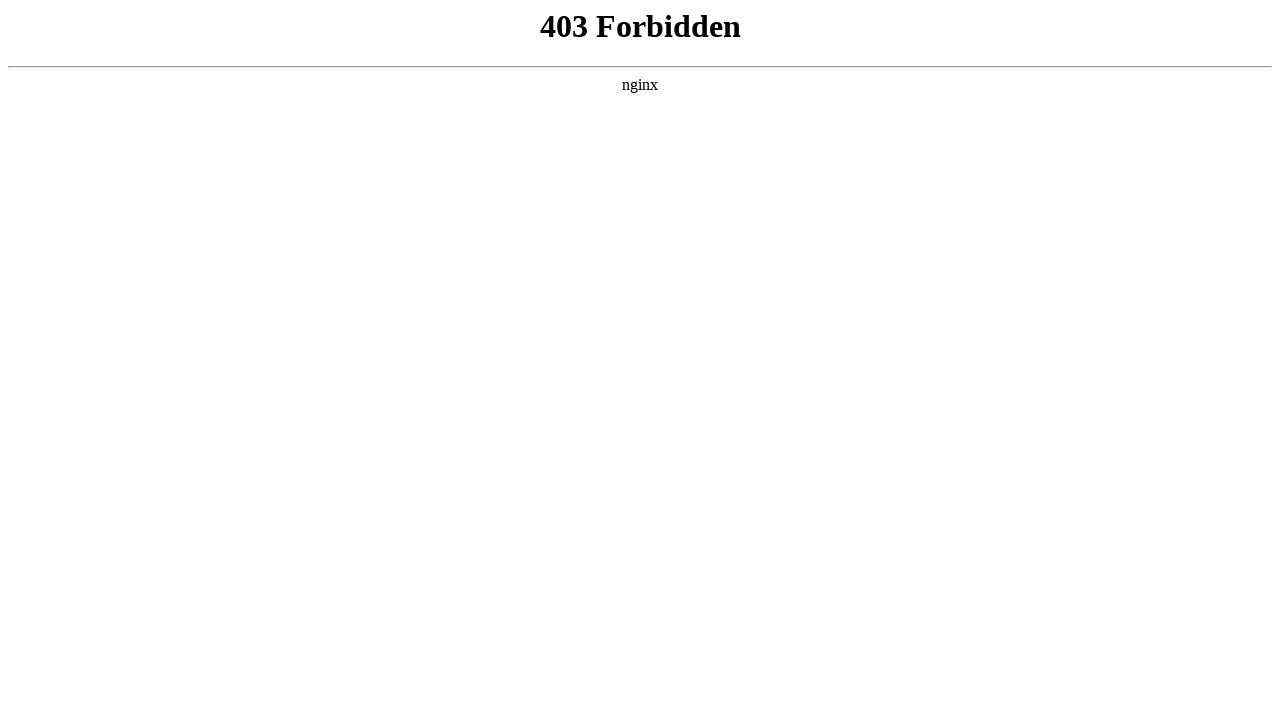

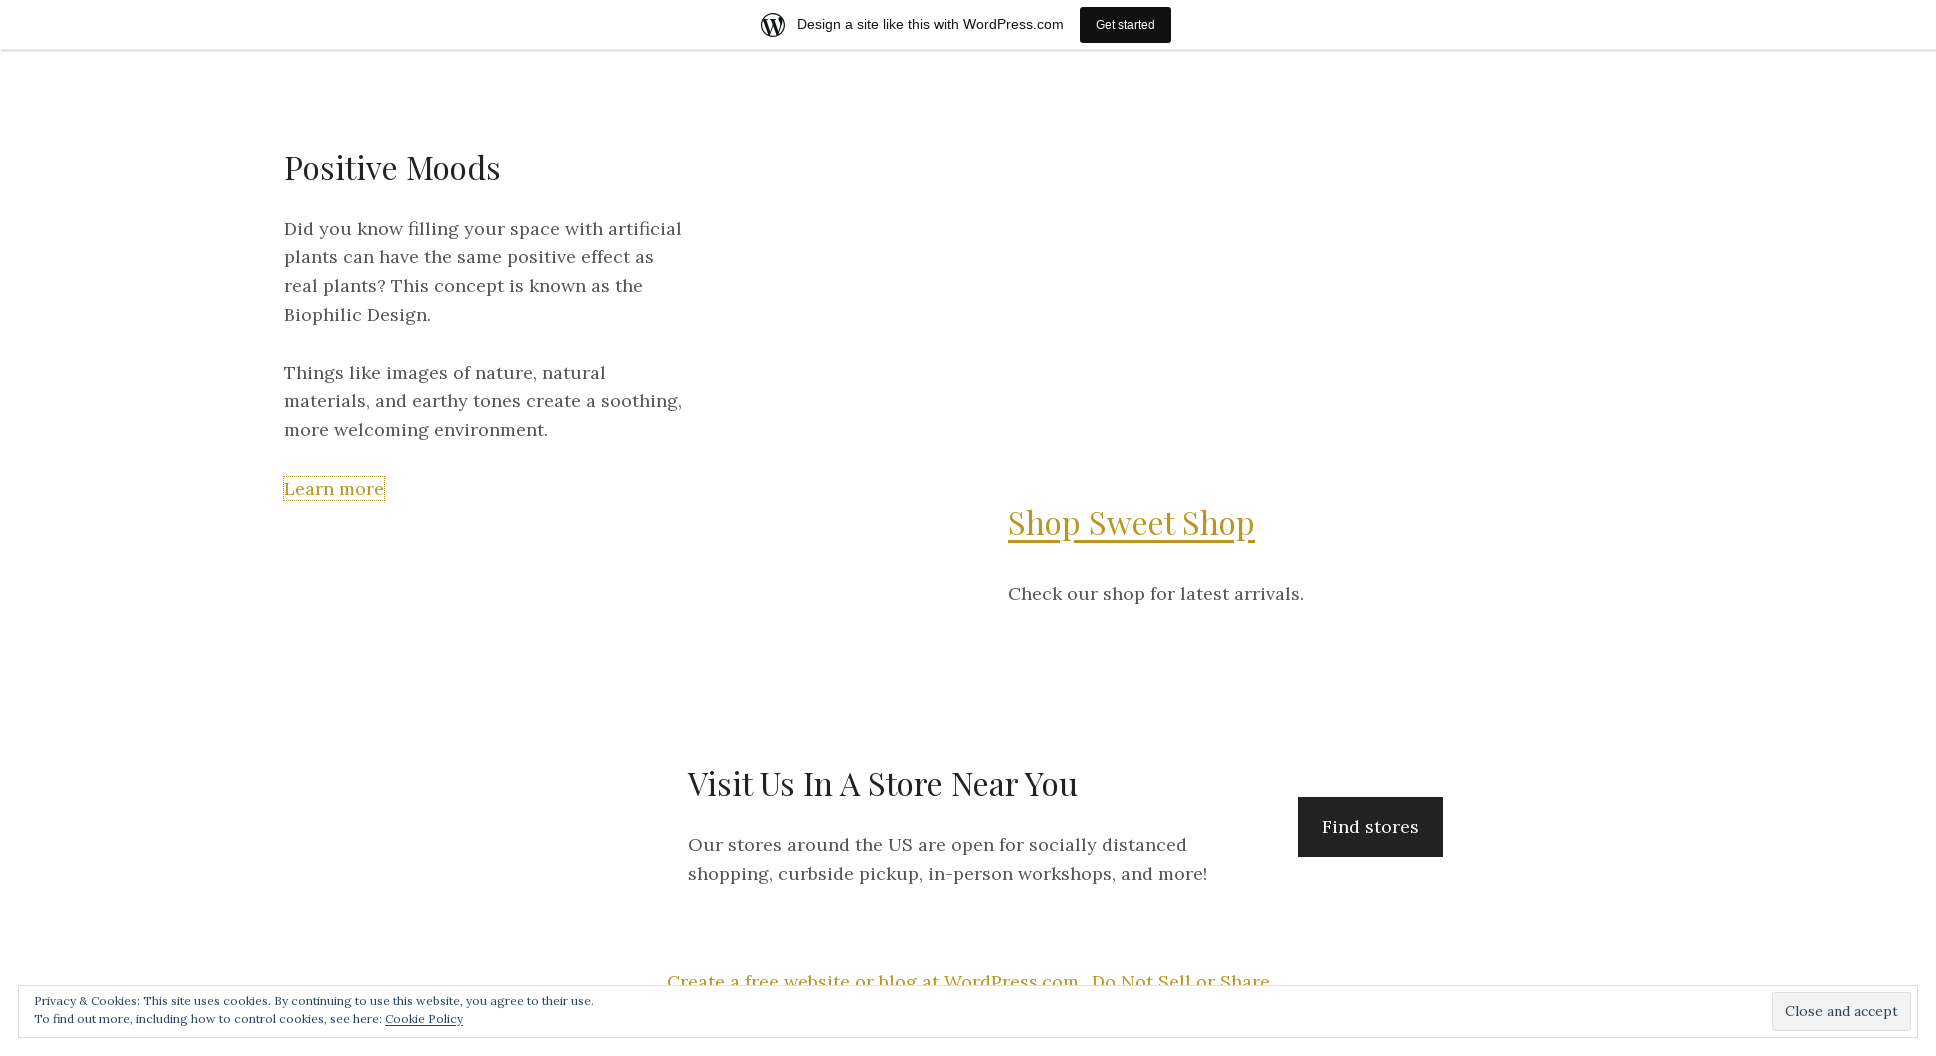